Tests saving the game state using keyboard shortcut Control+S

Starting URL: https://ozh.github.io/cookieclicker

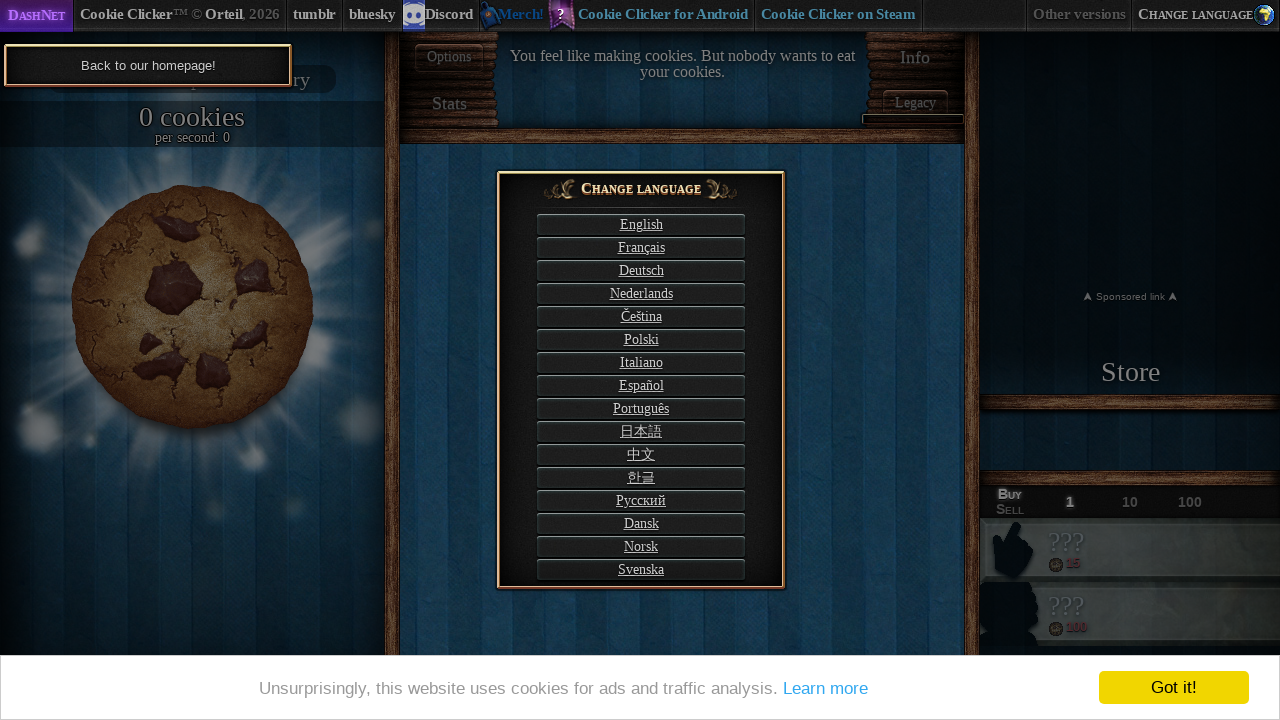

Clicked English language selector at (641, 224) on #langSelect-EN
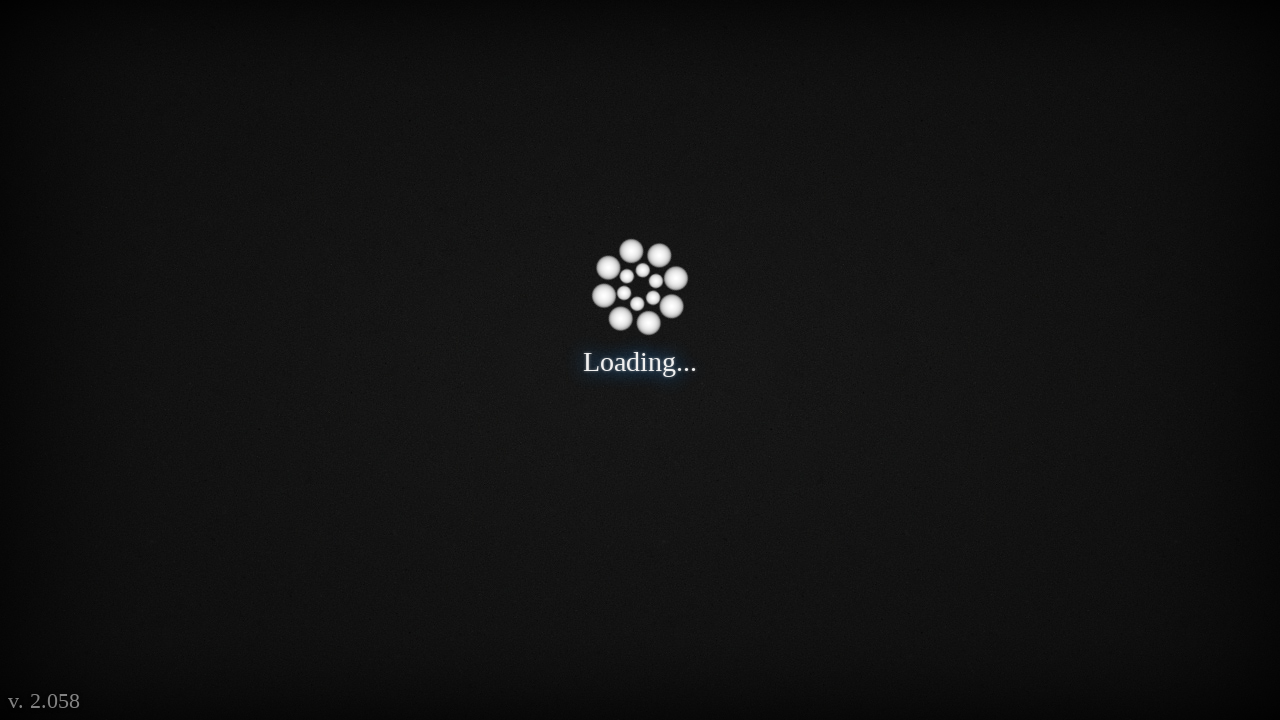

Pressed Control+S keyboard shortcut to save game state
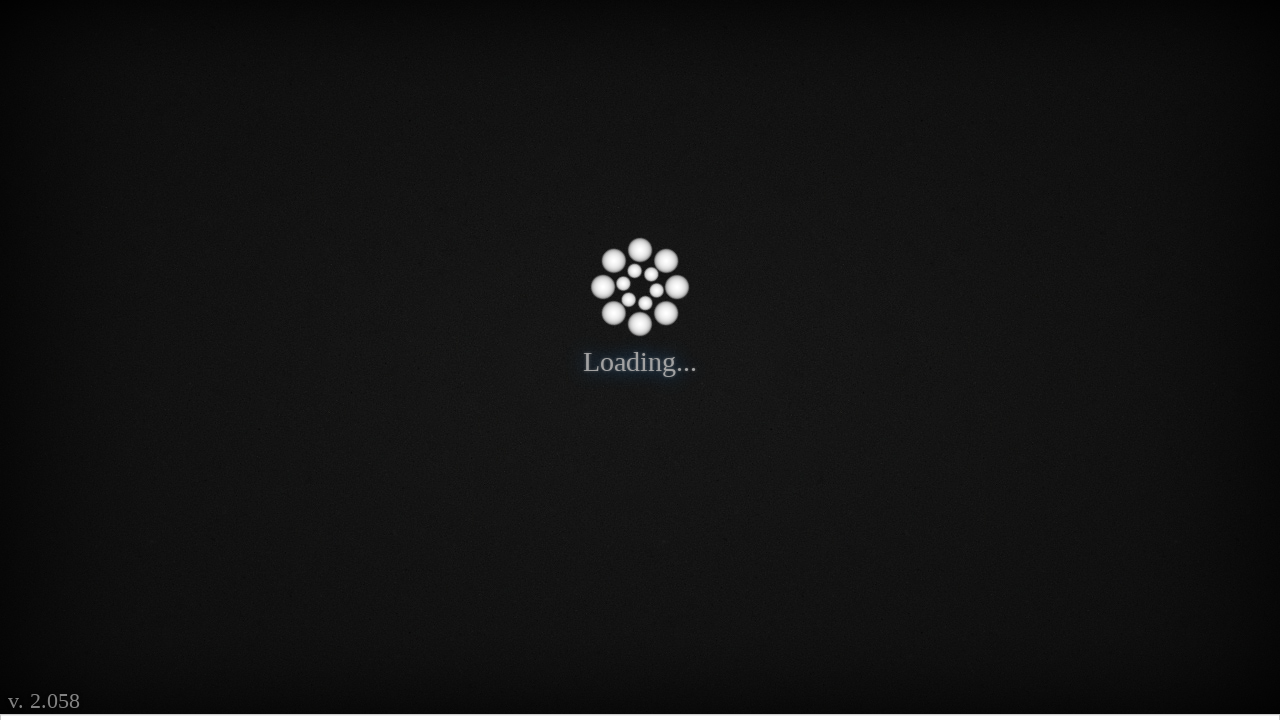

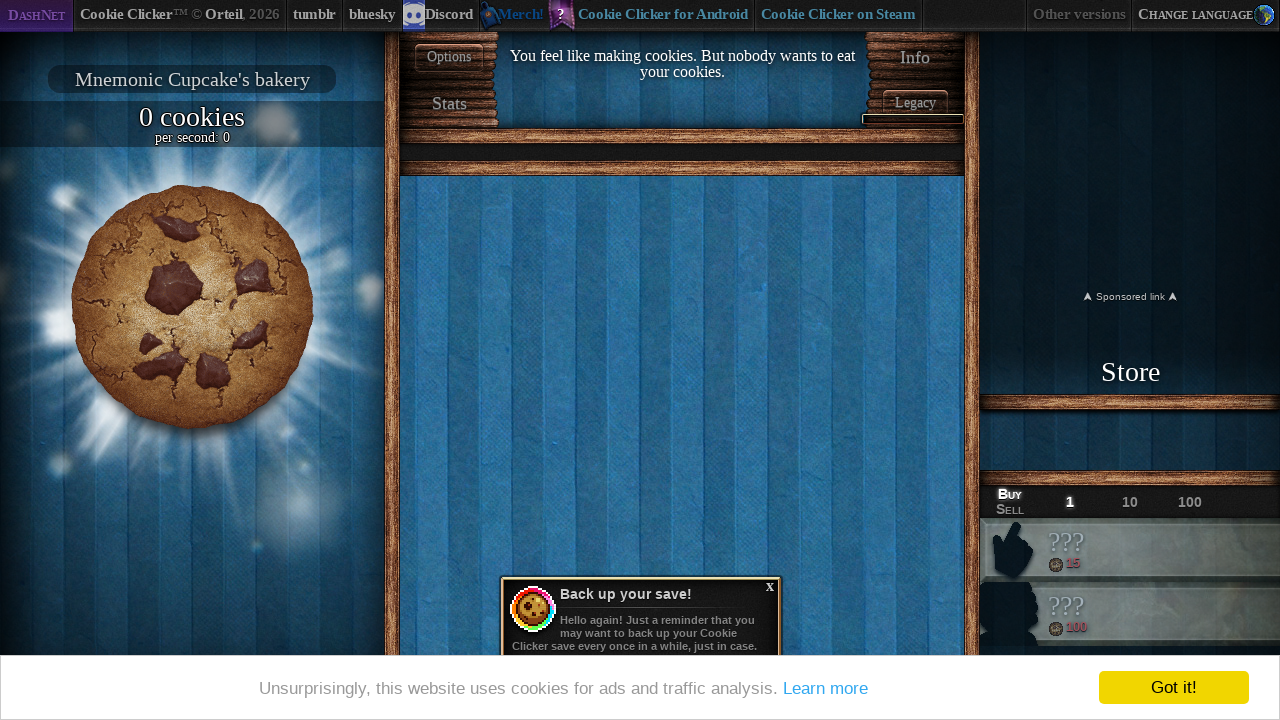